Navigates to W3Schools HTML tables page and verifies that the customers table is present with rows and columns, interacting with the table structure.

Starting URL: https://www.w3schools.com/html/html_tables.asp

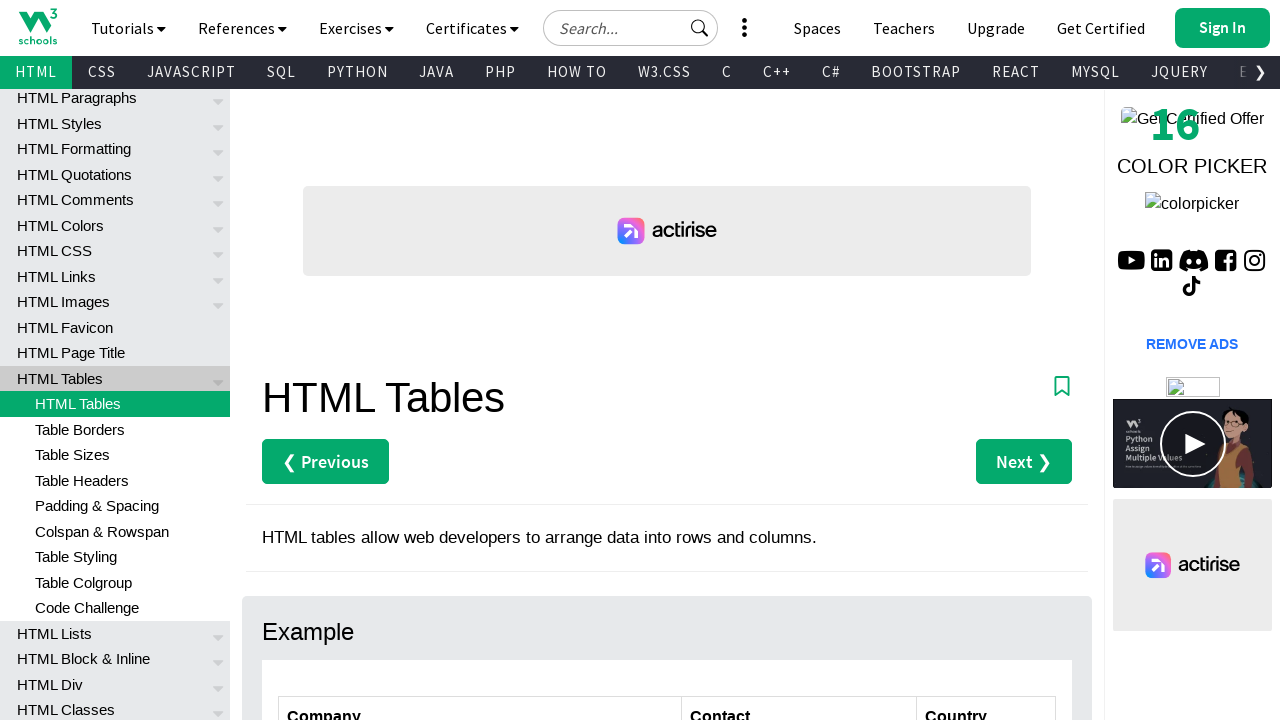

Navigated to W3Schools HTML tables page
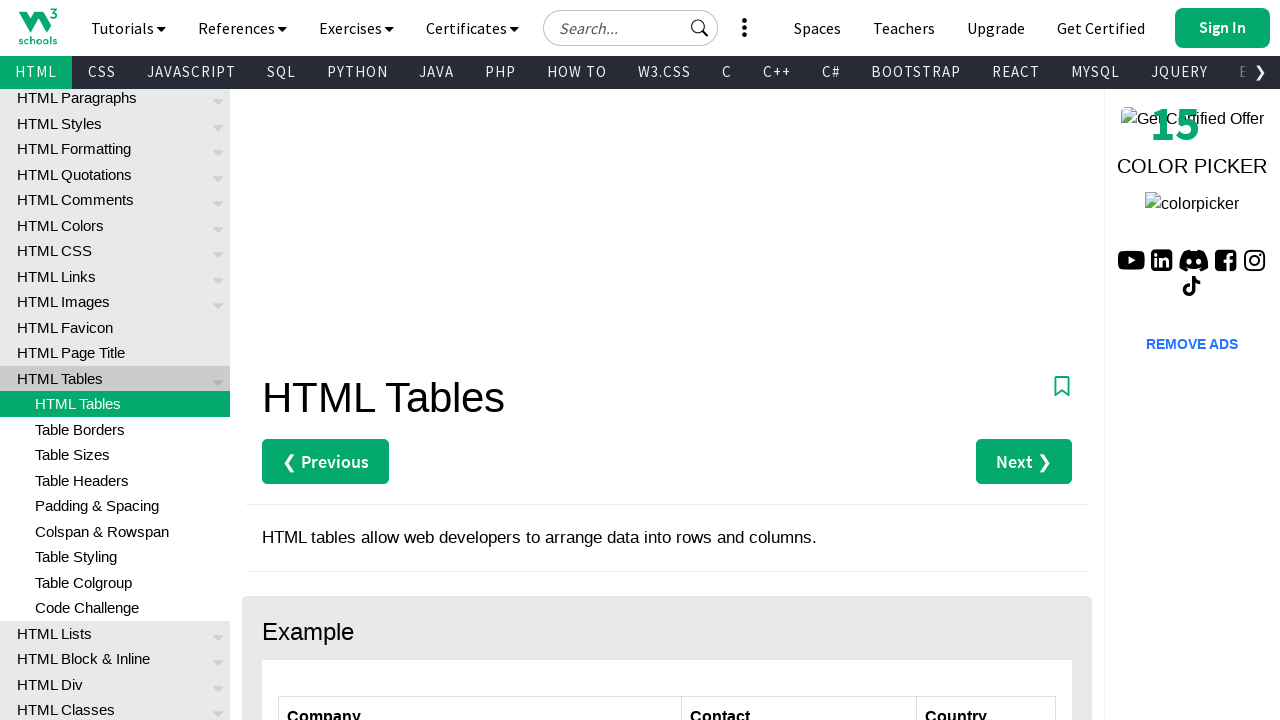

Customers table loaded and is present on the page
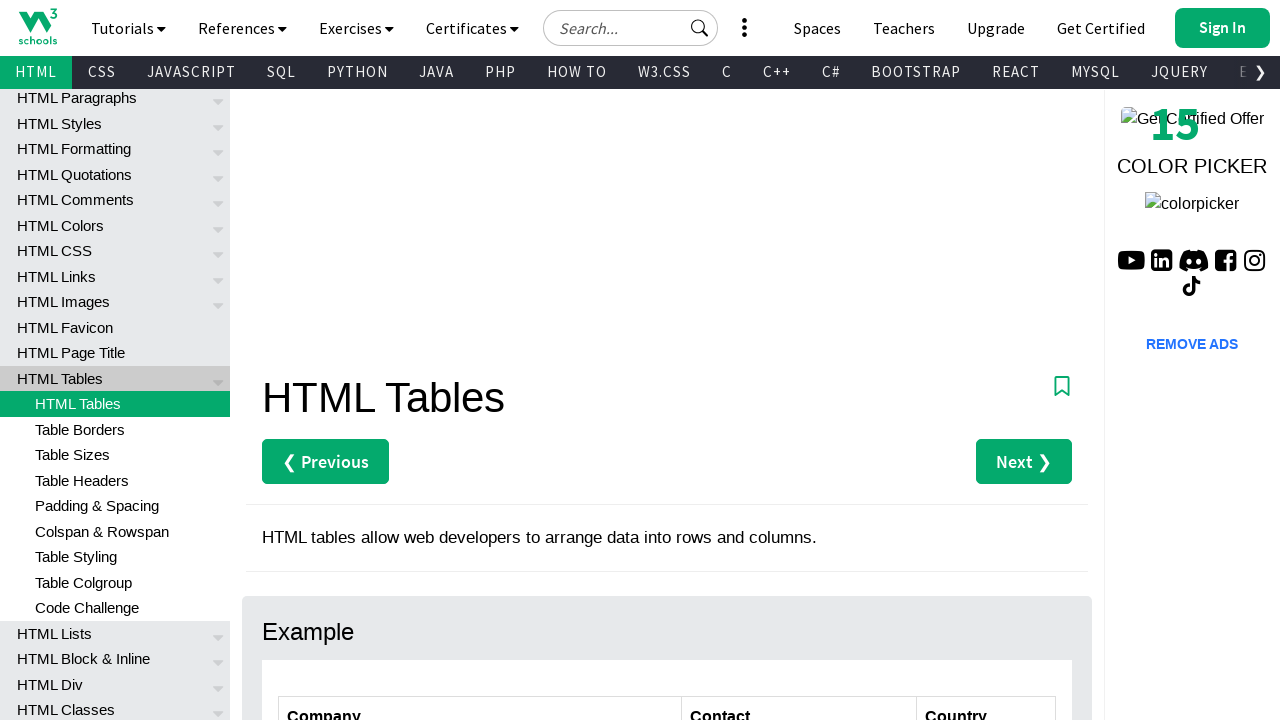

Verified that table rows are present in the customers table body
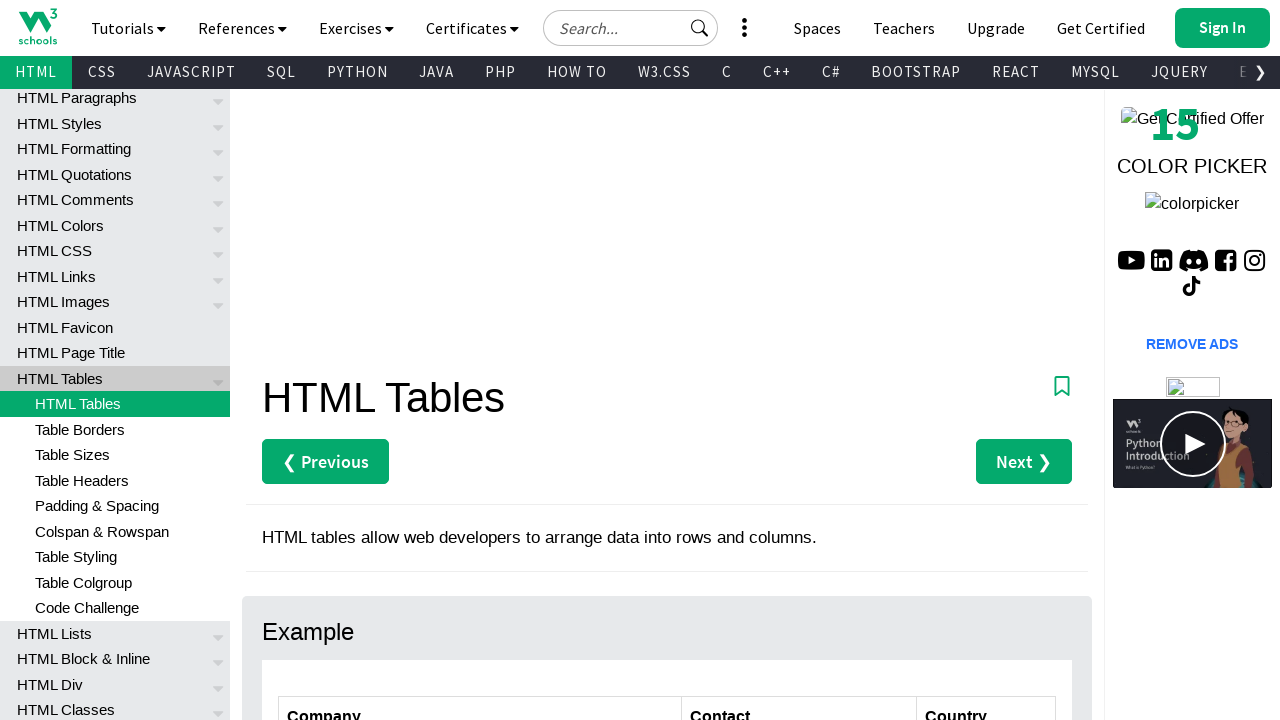

Verified that table headers are present in the customers table
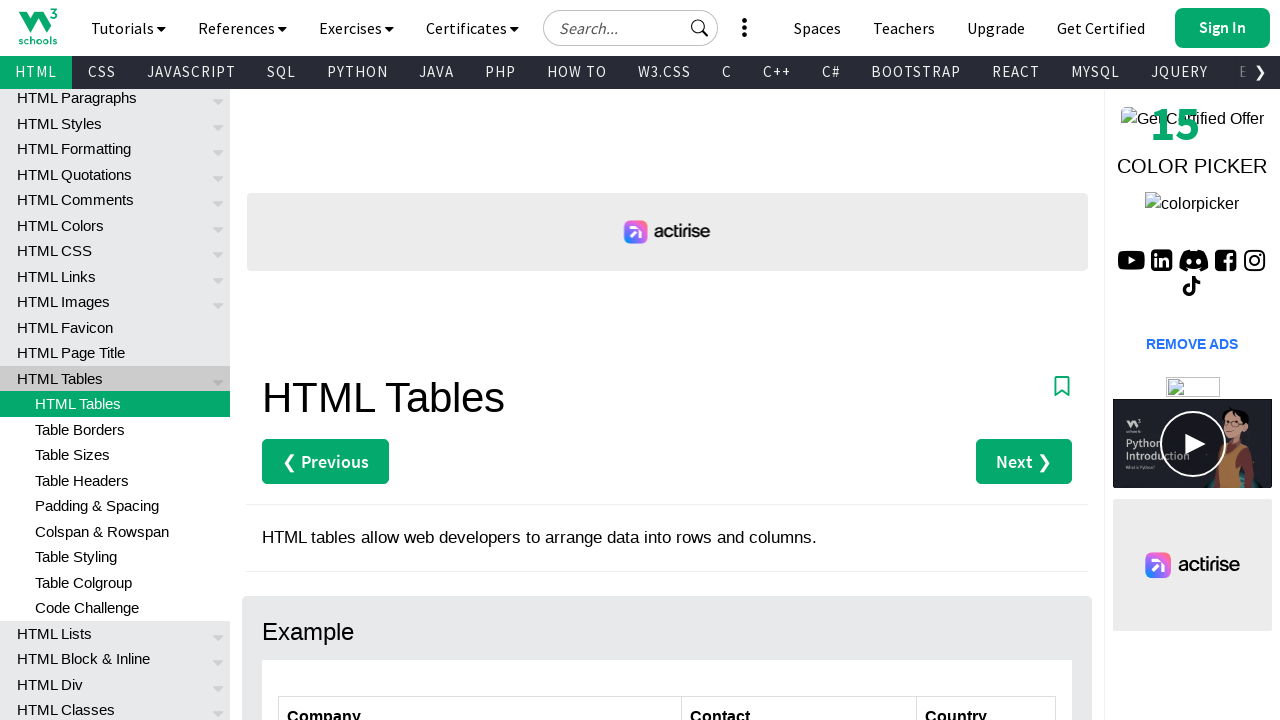

Verified that the 4th row, 1st column data cell is accessible in the customers table
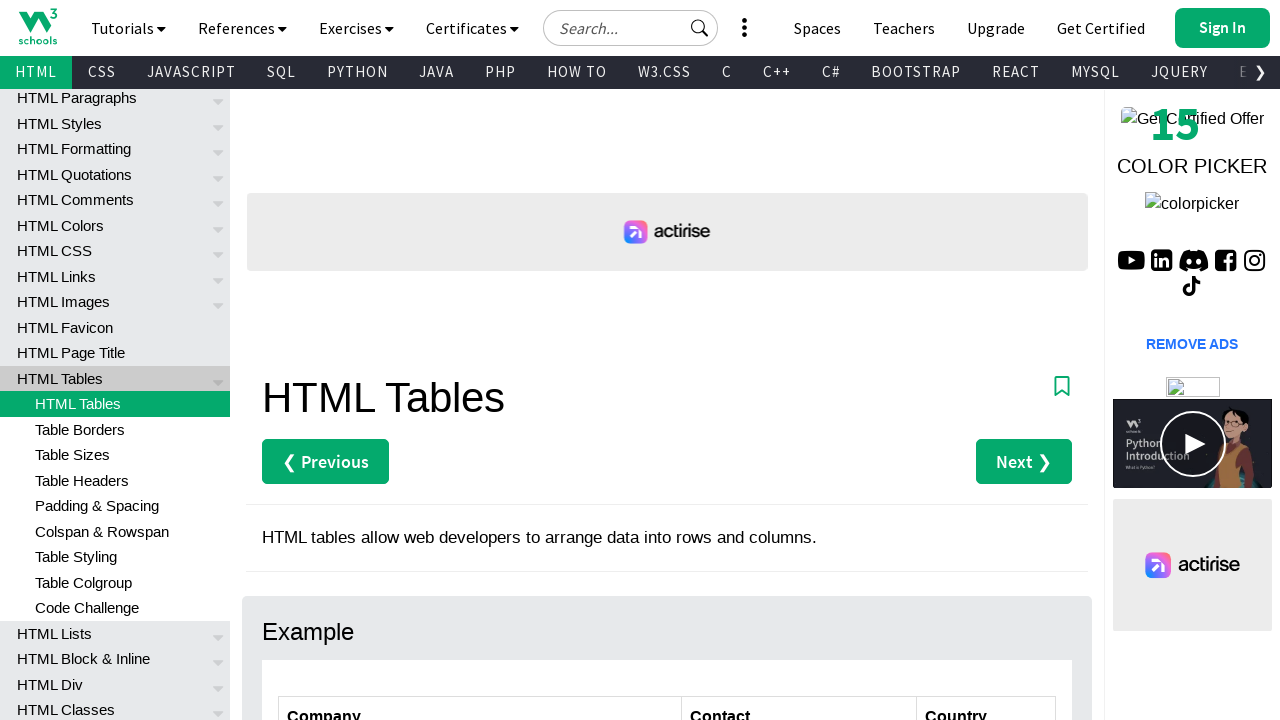

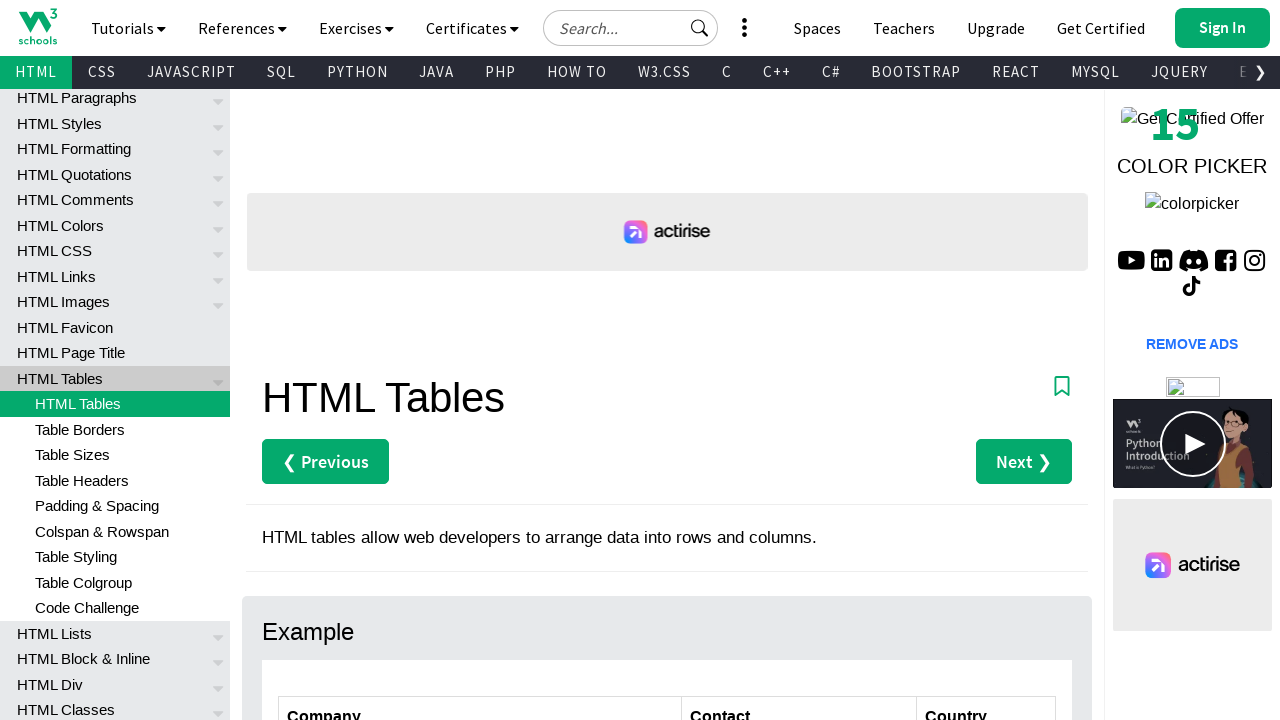